Tests unmarking todo items as complete by unchecking their checkboxes

Starting URL: https://demo.playwright.dev/todomvc

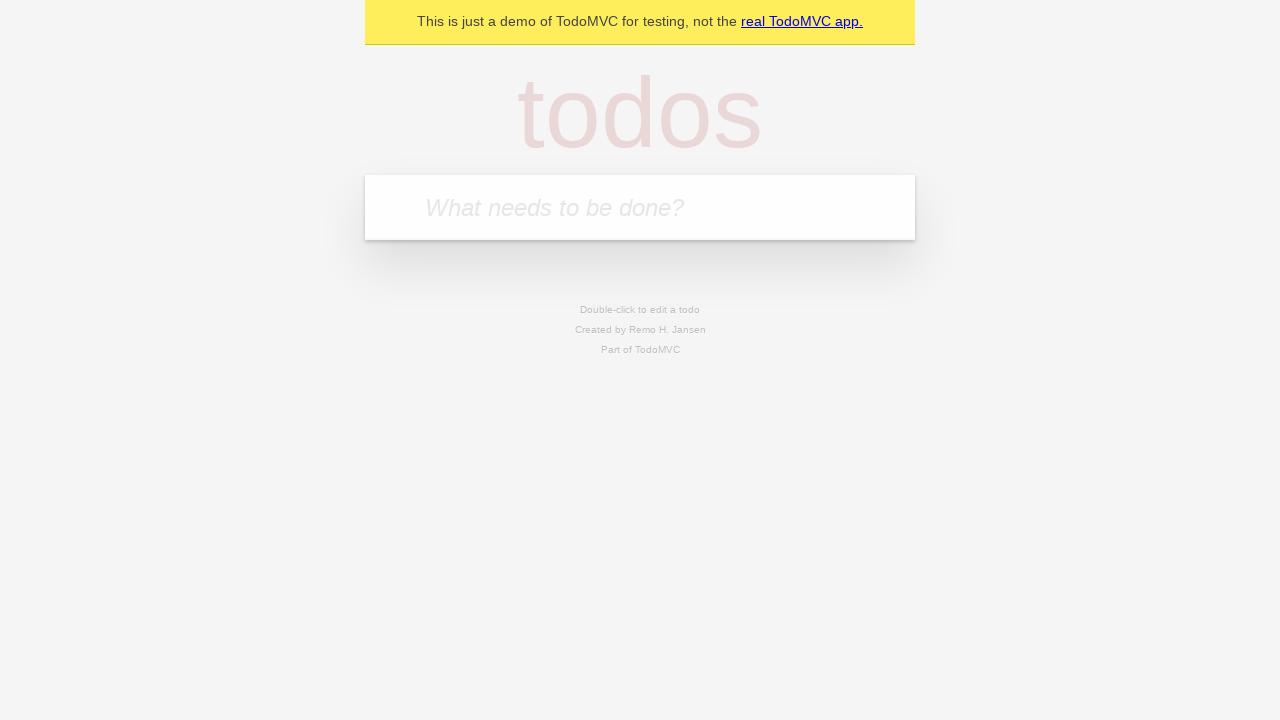

Filled todo input with 'buy some cheese' on internal:attr=[placeholder="What needs to be done?"i]
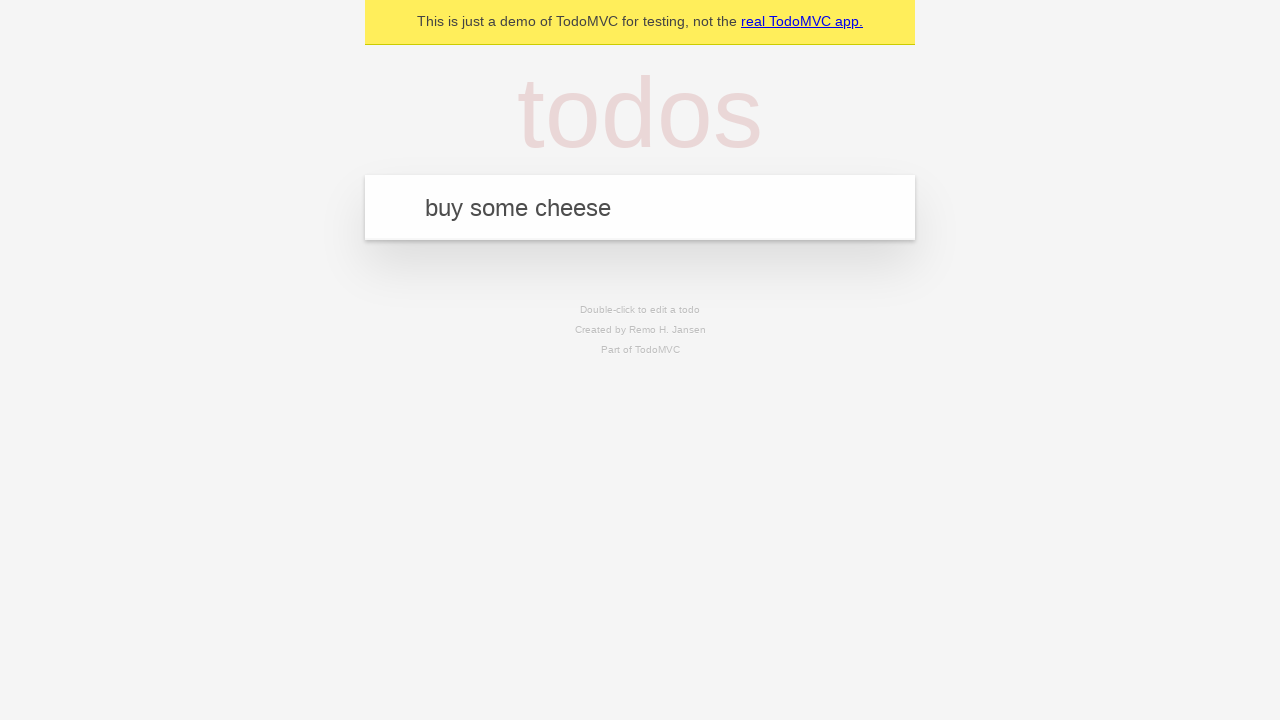

Pressed Enter to add first todo item on internal:attr=[placeholder="What needs to be done?"i]
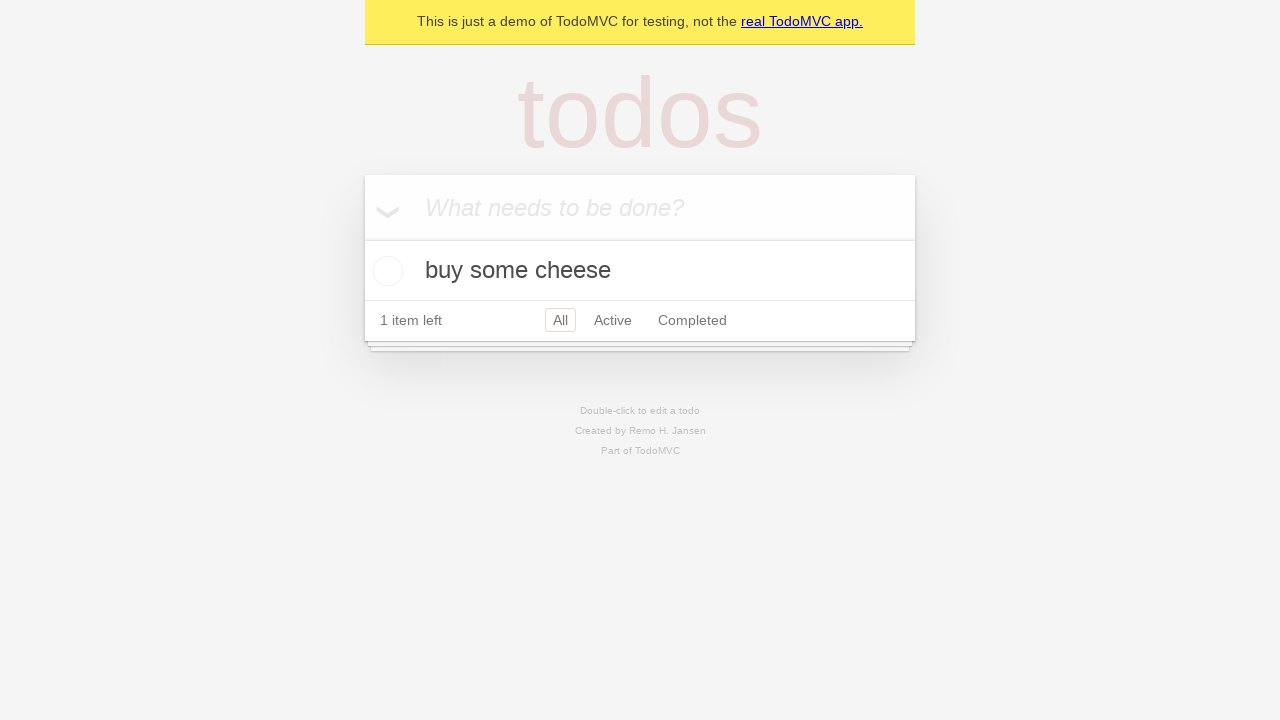

Filled todo input with 'feed the cat' on internal:attr=[placeholder="What needs to be done?"i]
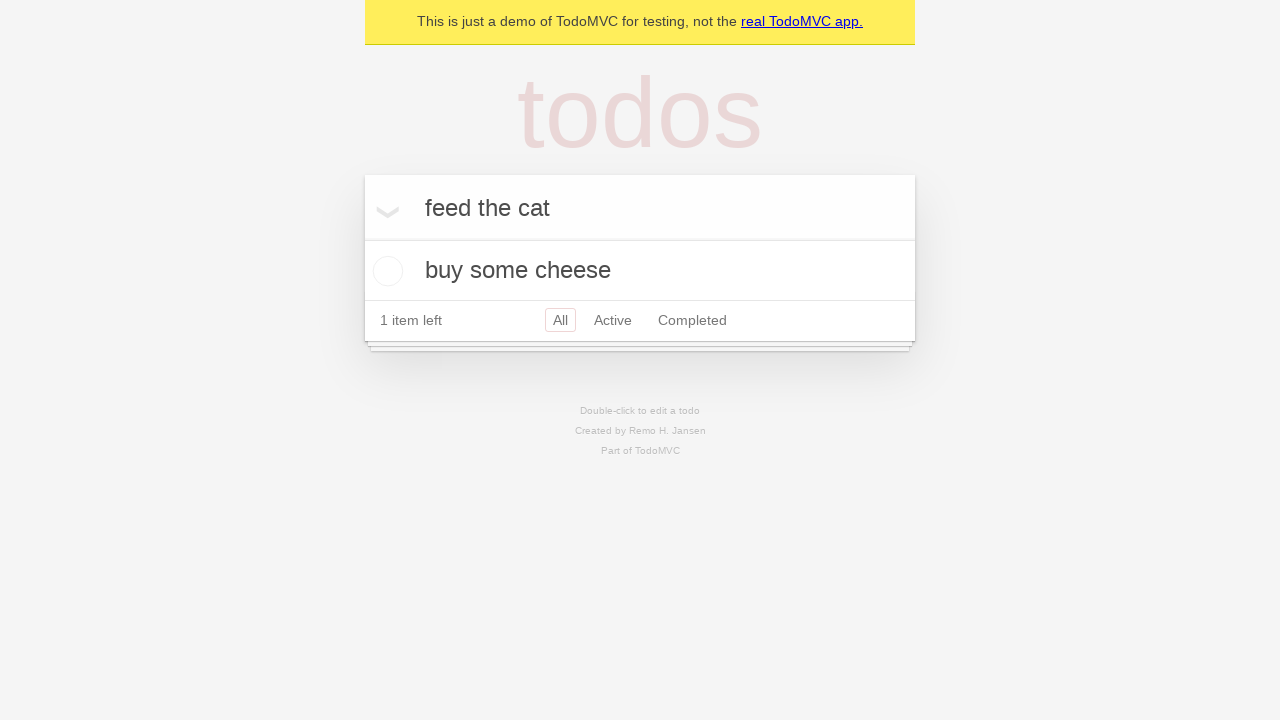

Pressed Enter to add second todo item on internal:attr=[placeholder="What needs to be done?"i]
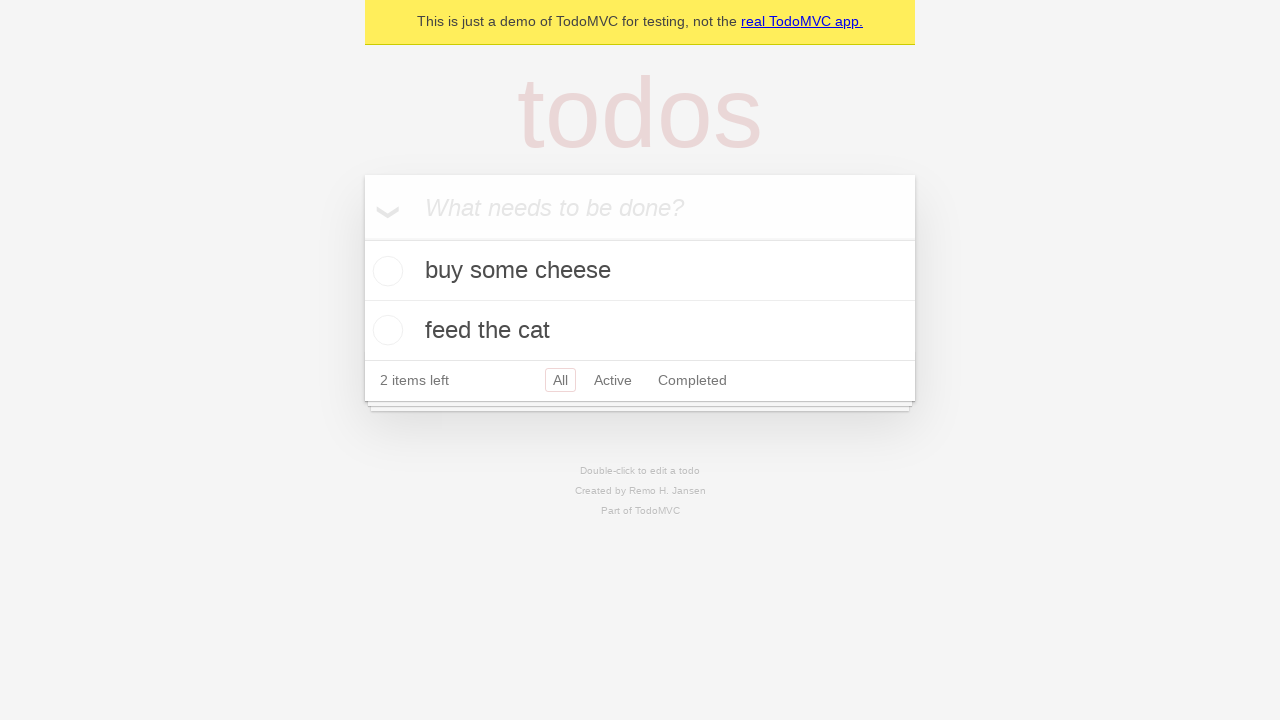

Checked checkbox on first todo item to mark as complete at (385, 271) on [data-testid='todo-item'] >> nth=0 >> internal:role=checkbox
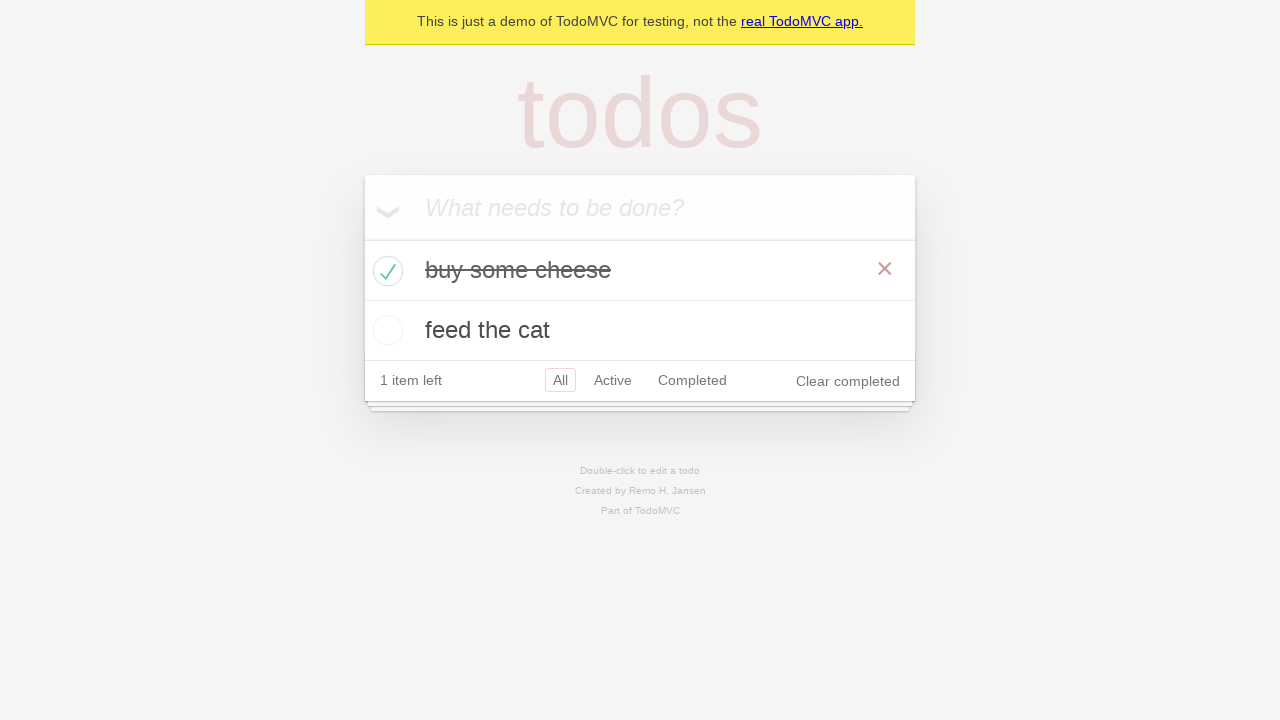

Unchecked checkbox on first todo item to mark as incomplete at (385, 271) on [data-testid='todo-item'] >> nth=0 >> internal:role=checkbox
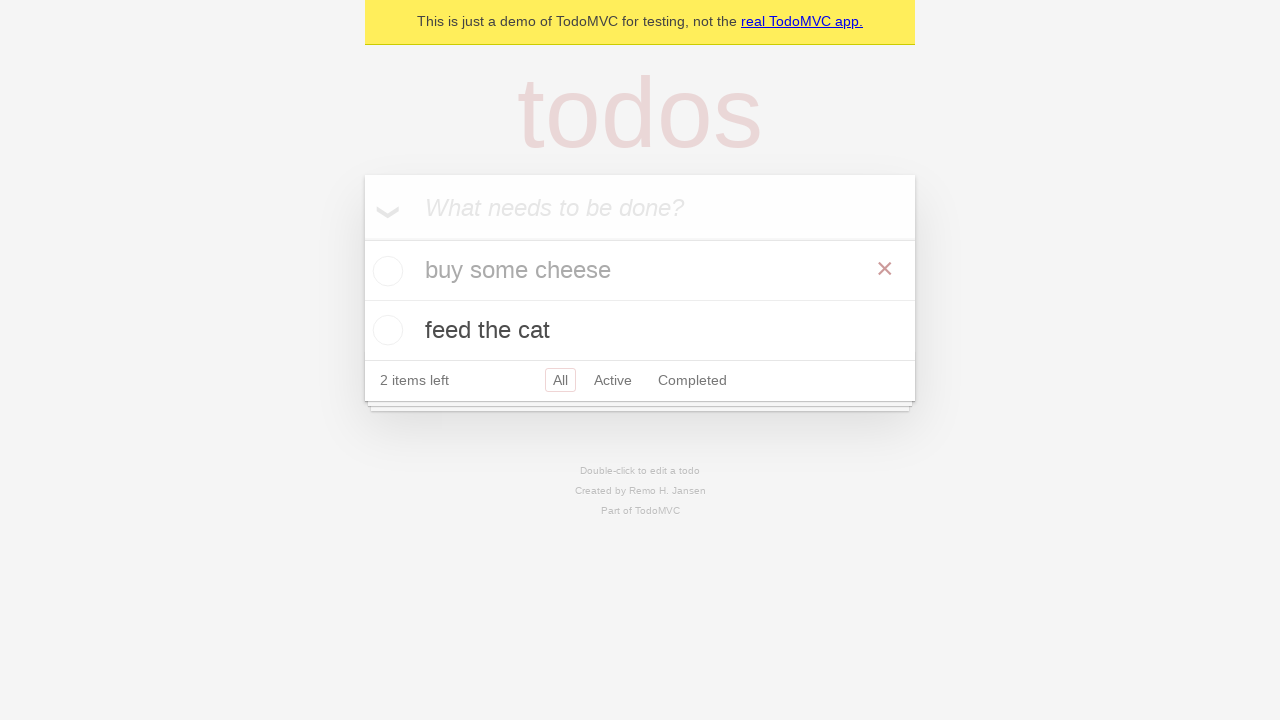

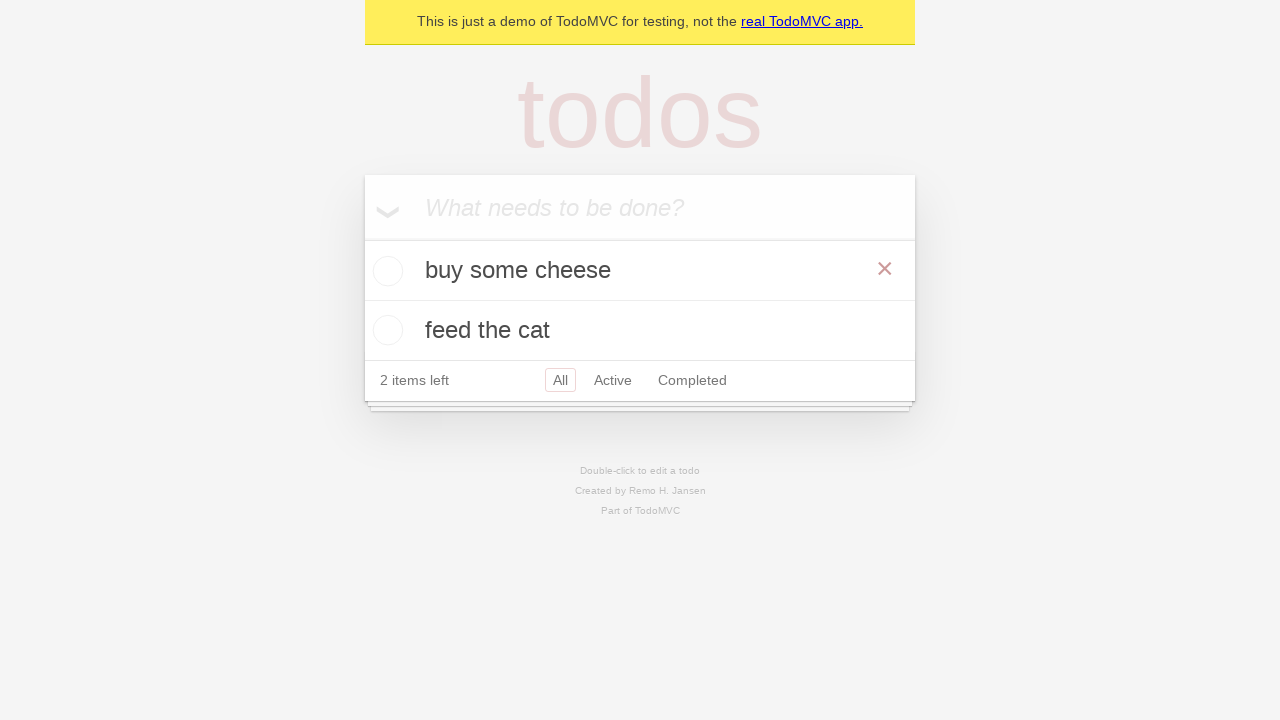